Tests different mouse click interactions on a demo page - performs a regular click, right click, and double click on separate buttons, then verifies the corresponding result messages appear.

Starting URL: https://demoqa.com/buttons

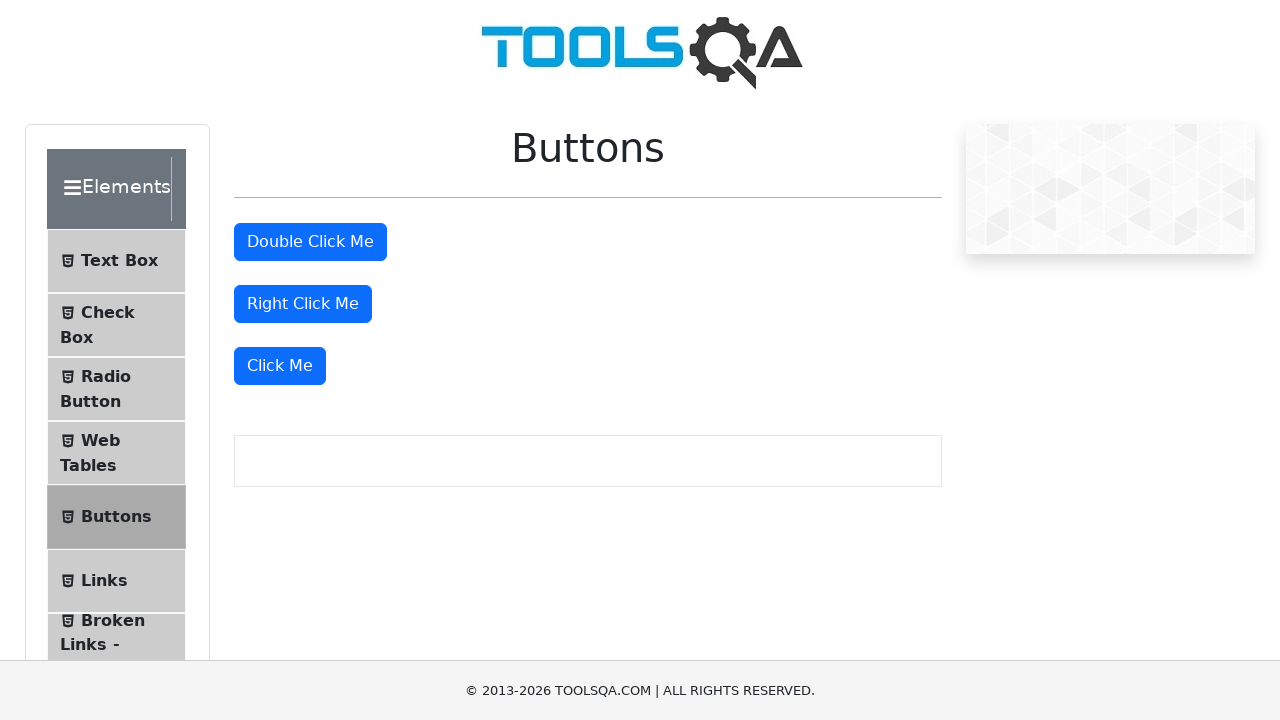

Performed regular click on 'Click Me' button at (280, 366) on text=Click Me >> nth=2
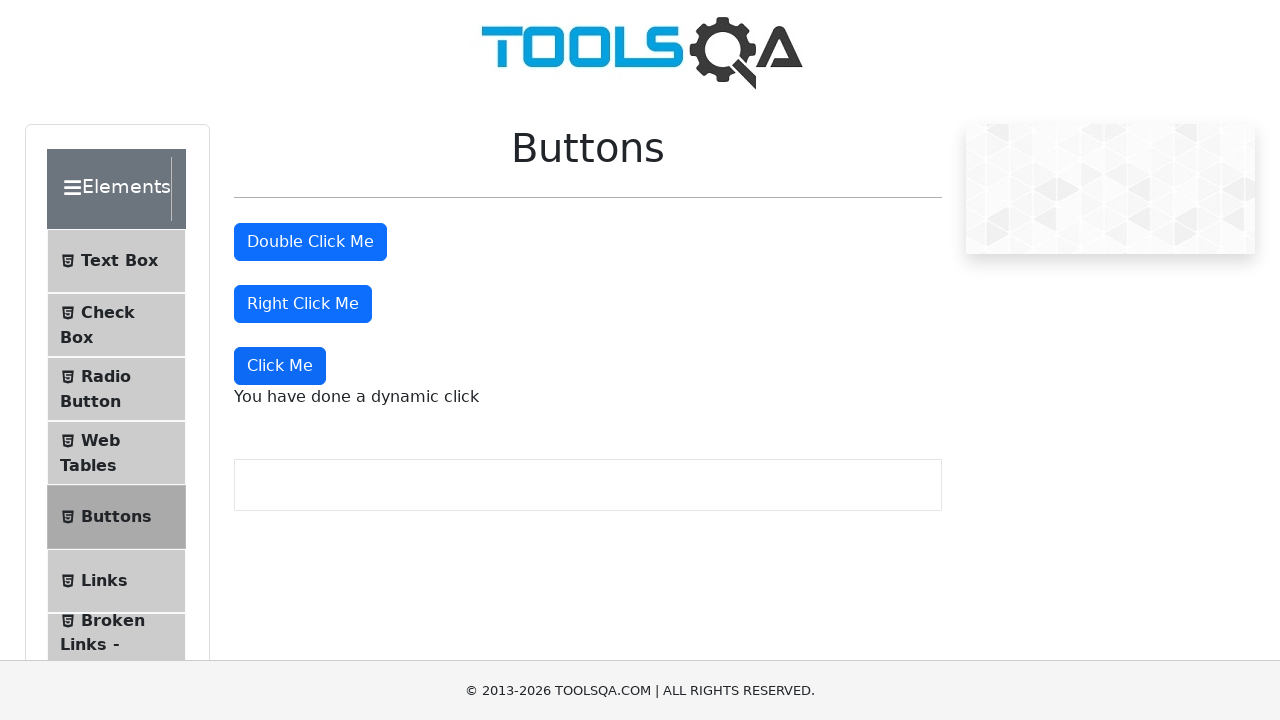

Performed right click on right-click button at (303, 304) on #rightClickBtn
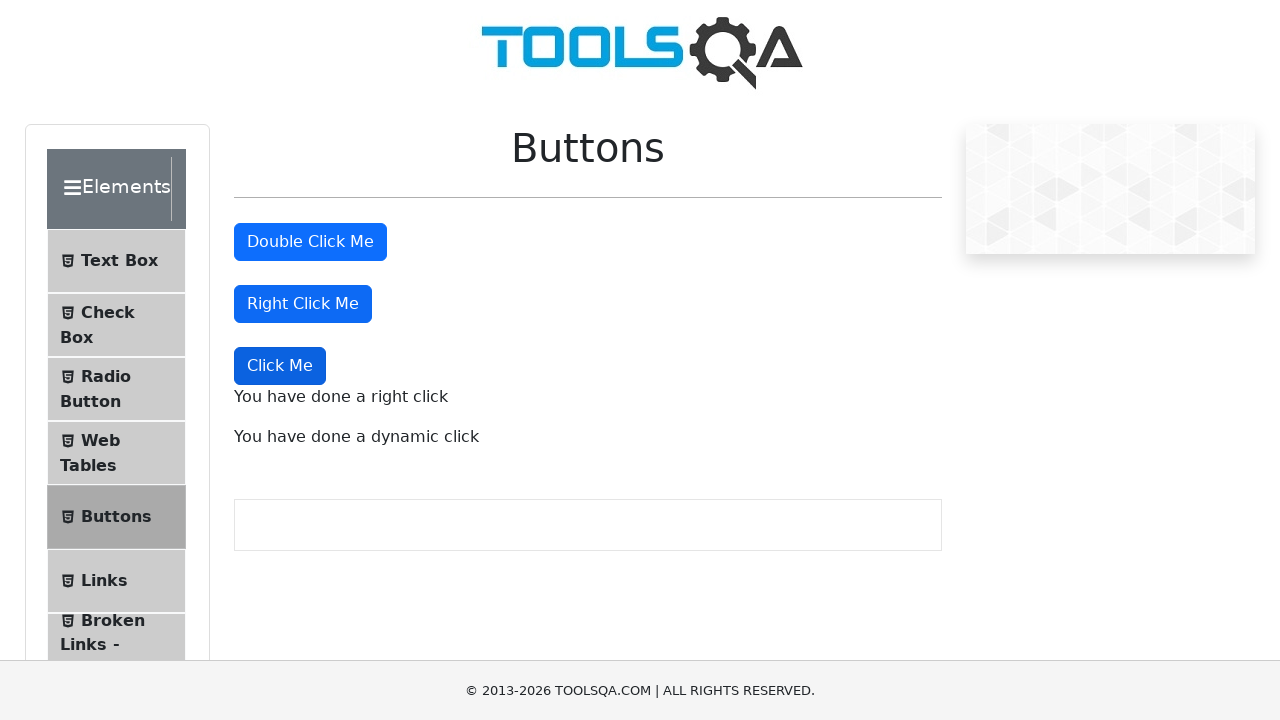

Performed double click on double-click button at (310, 242) on #doubleClickBtn
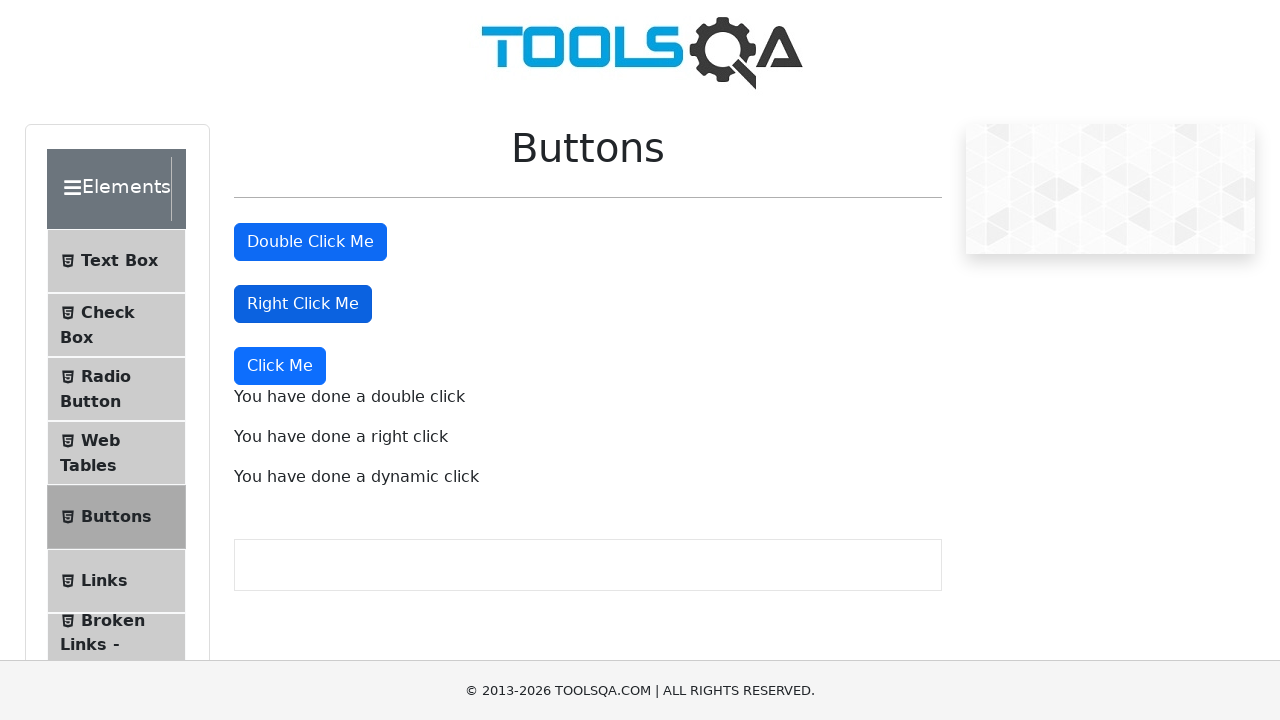

Verified dynamic click message appears with correct text
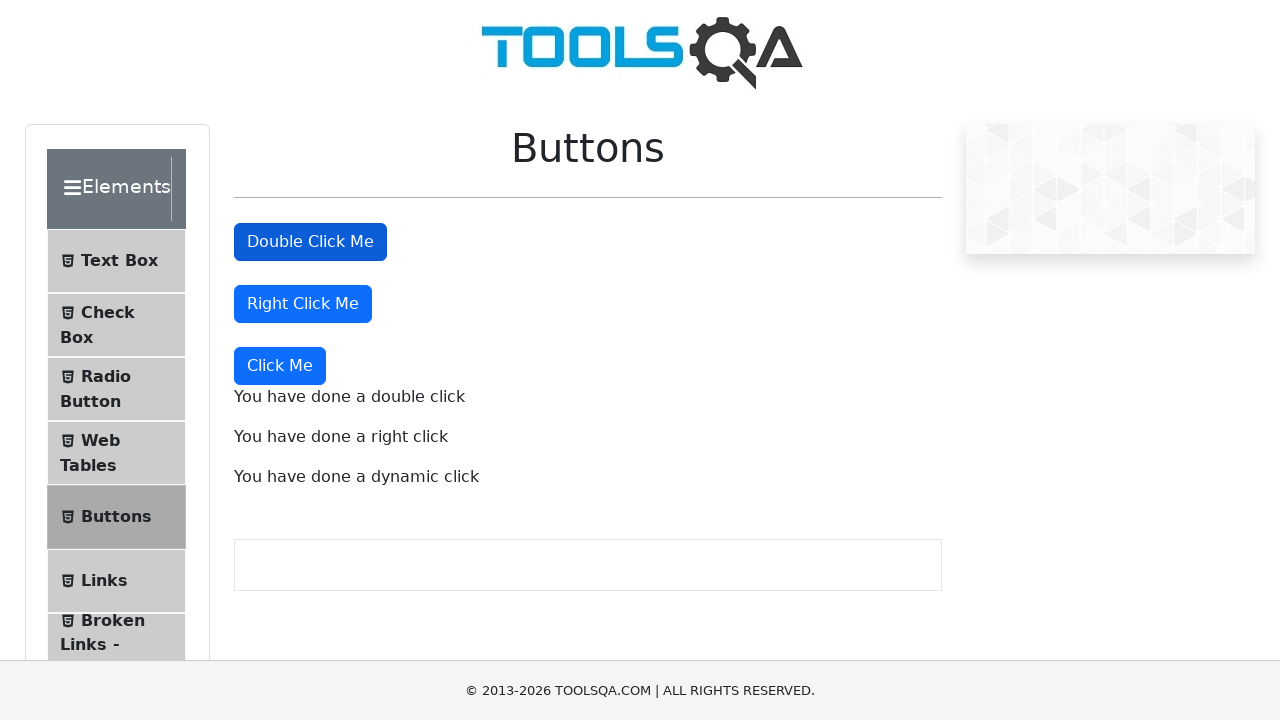

Verified right click message appears with correct text
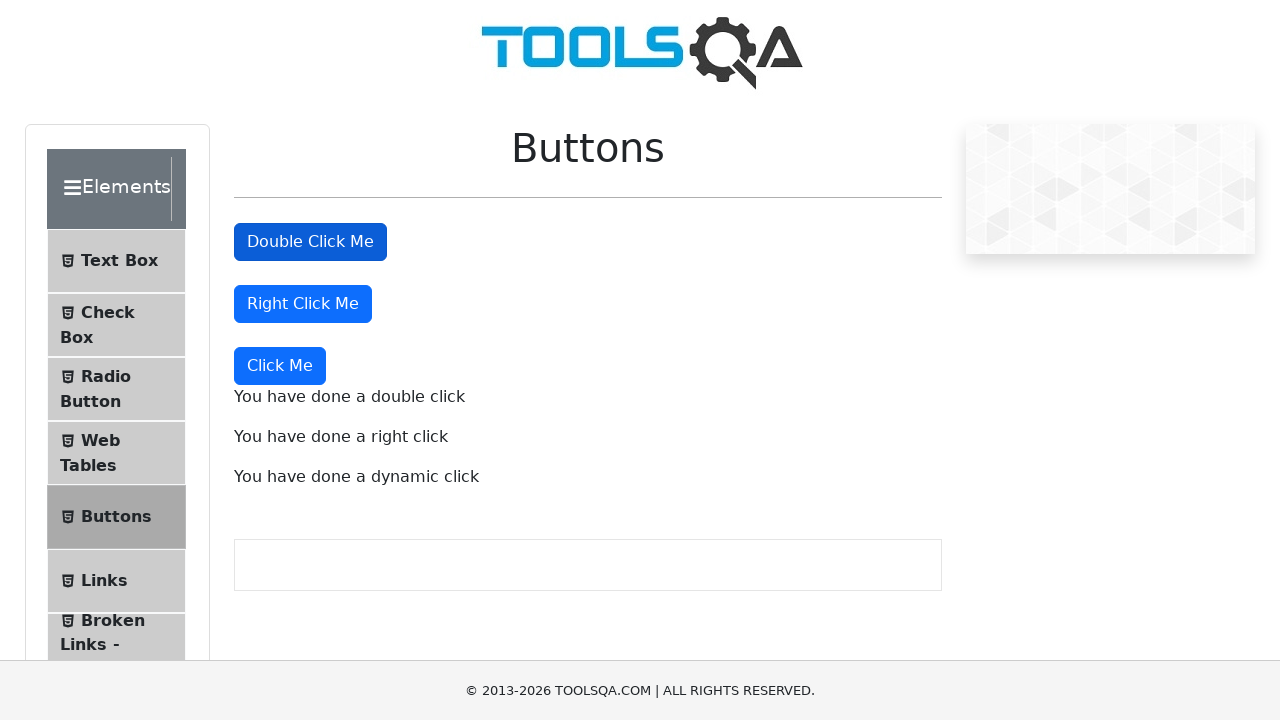

Verified double click message appears with correct text
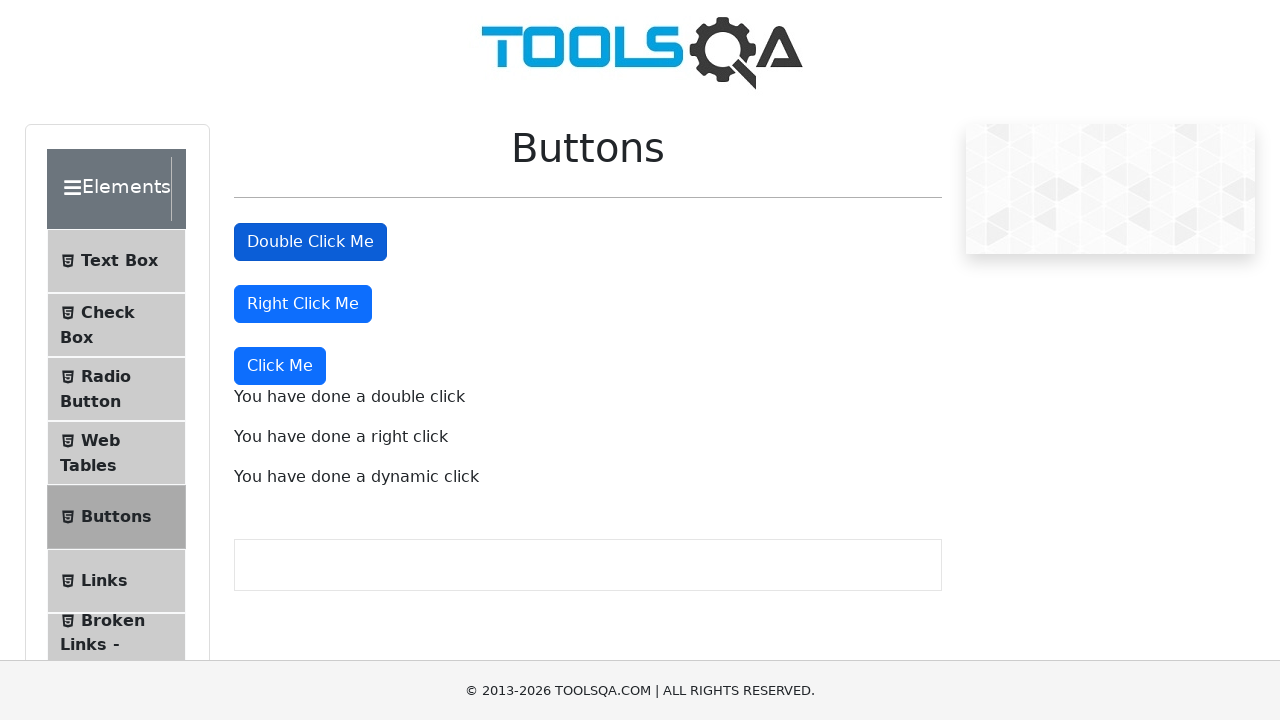

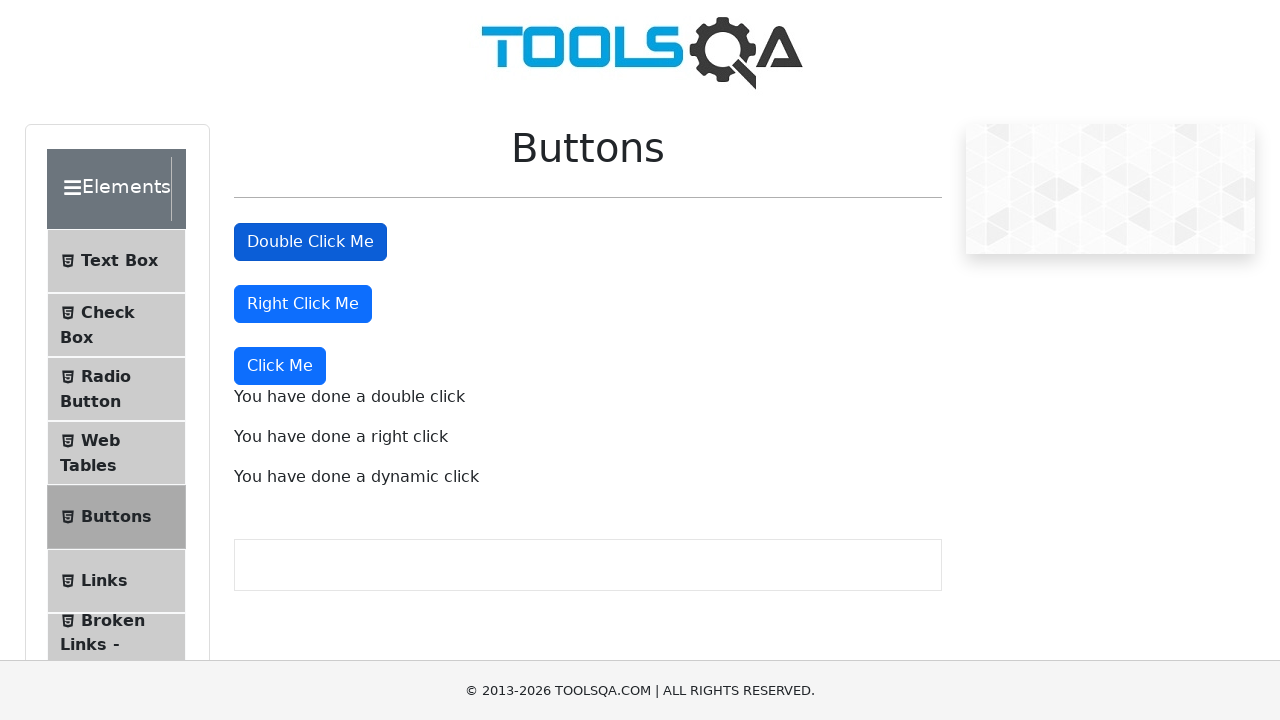